Tests a practice form by selecting the male gender radio button and filling in a mobile phone number field

Starting URL: https://demoqa.com/automation-practice-form

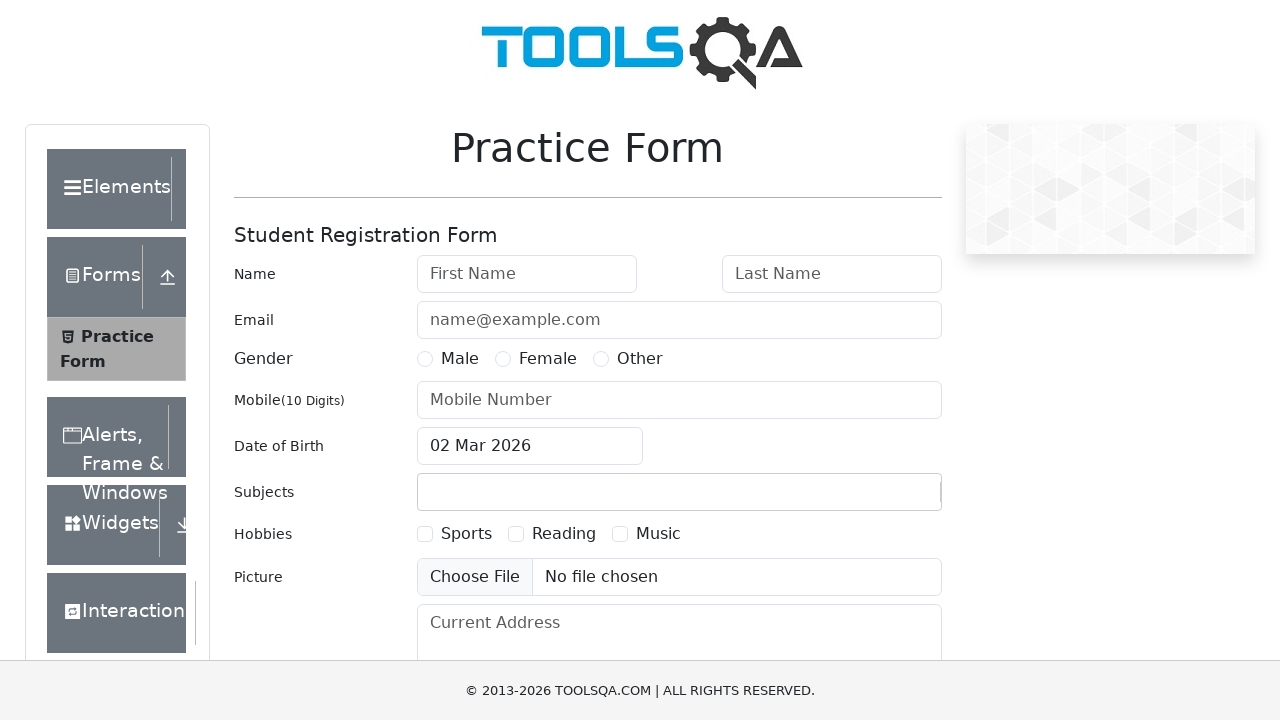

Selected Male gender radio button using JavaScript
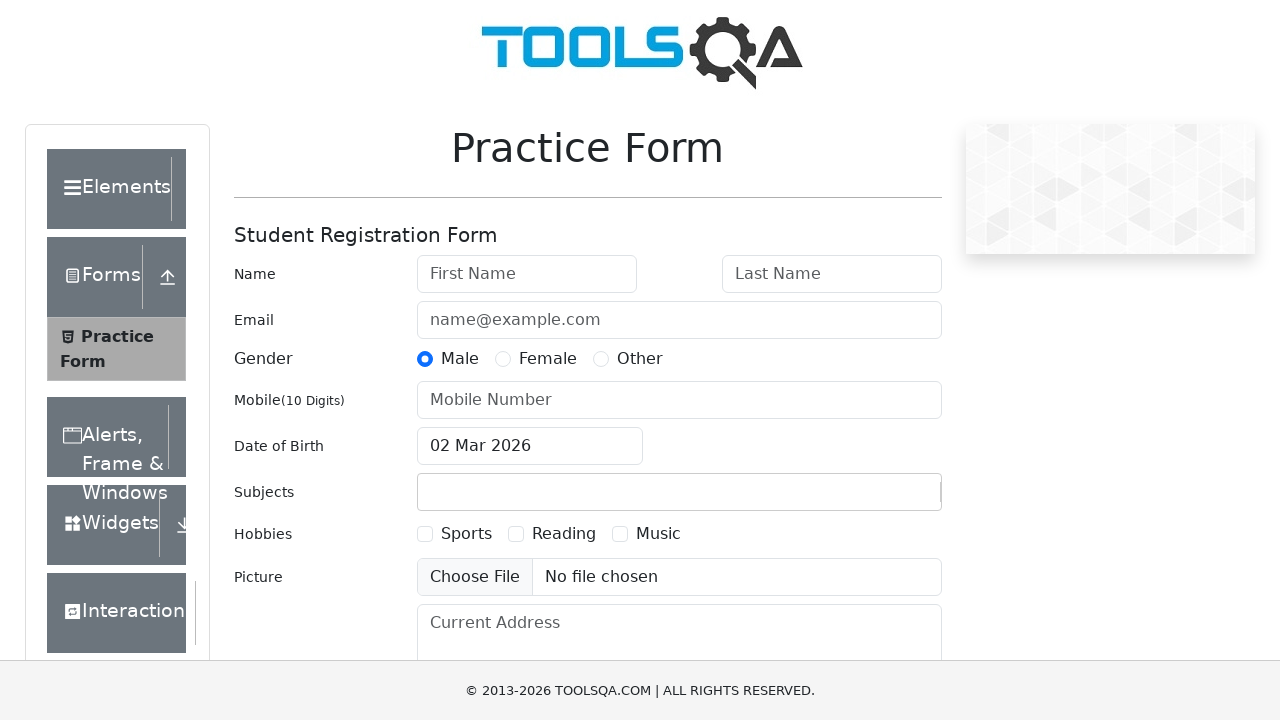

Filled mobile phone number field with 132456789 on #userNumber
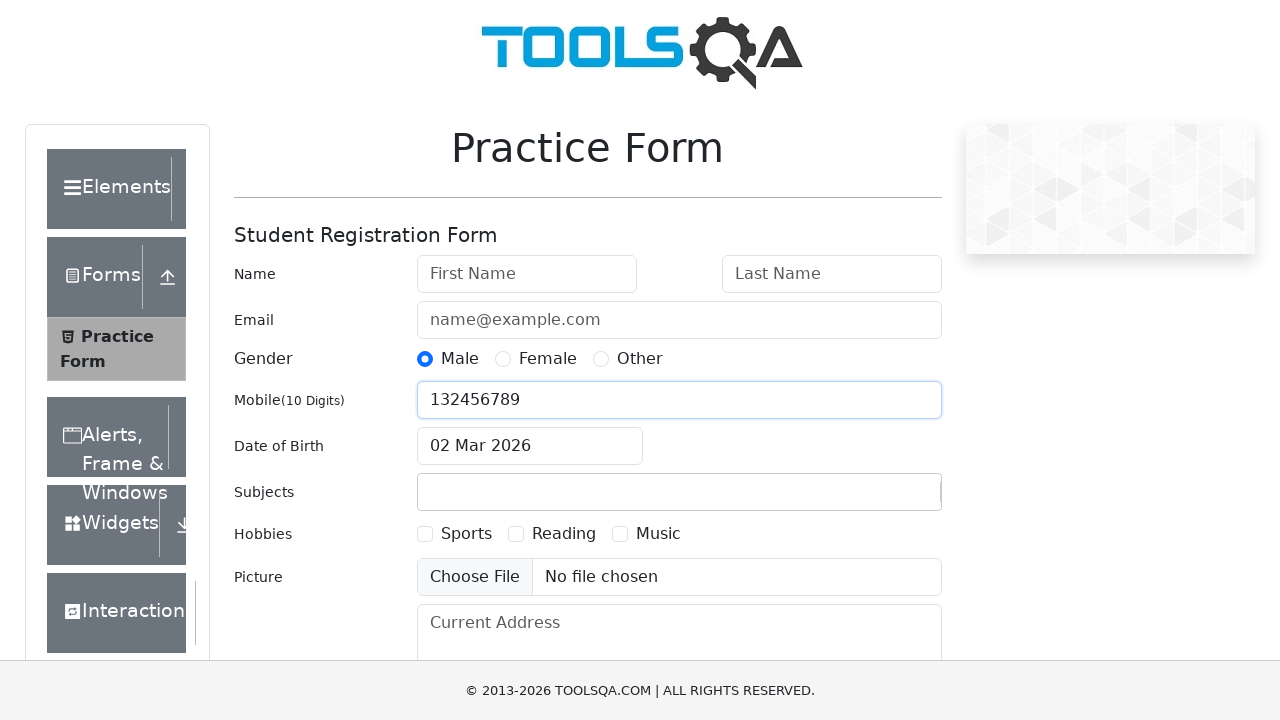

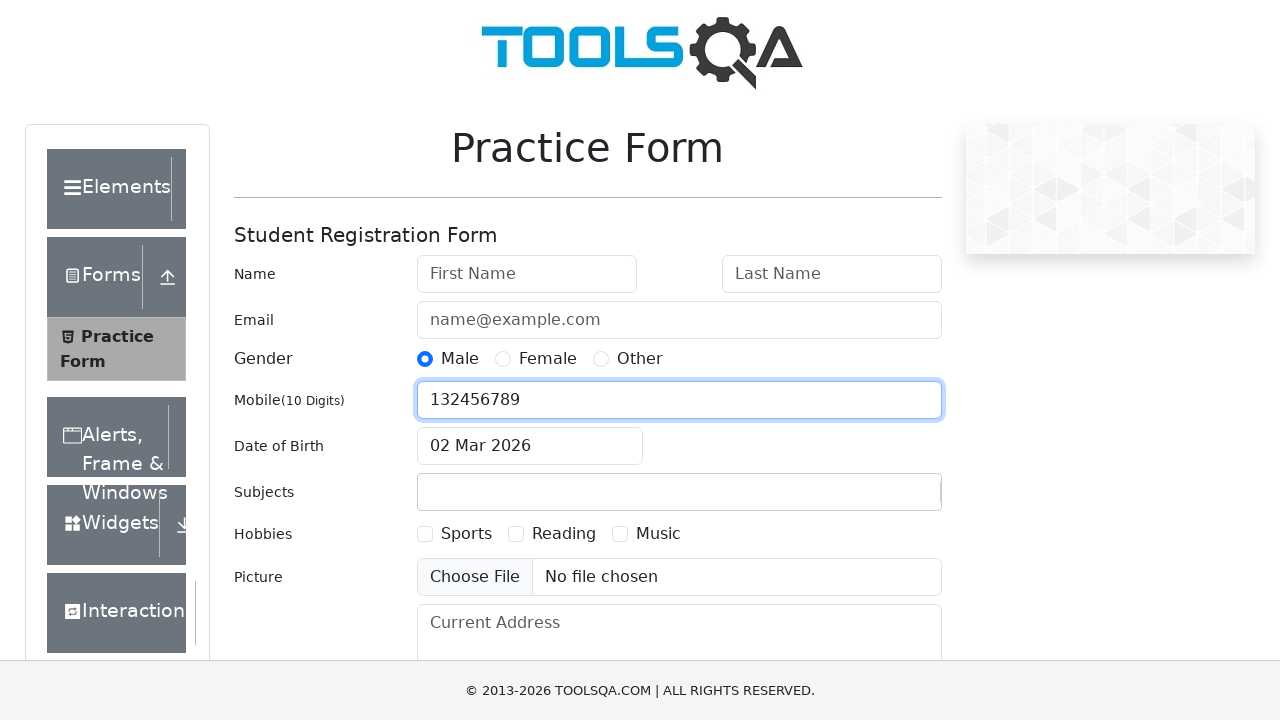